Tests autocomplete functionality by navigating to the autocomplete section, typing in a search box, and selecting an option from the dropdown suggestions

Starting URL: https://web-locators-static-site-qa.vercel.app/

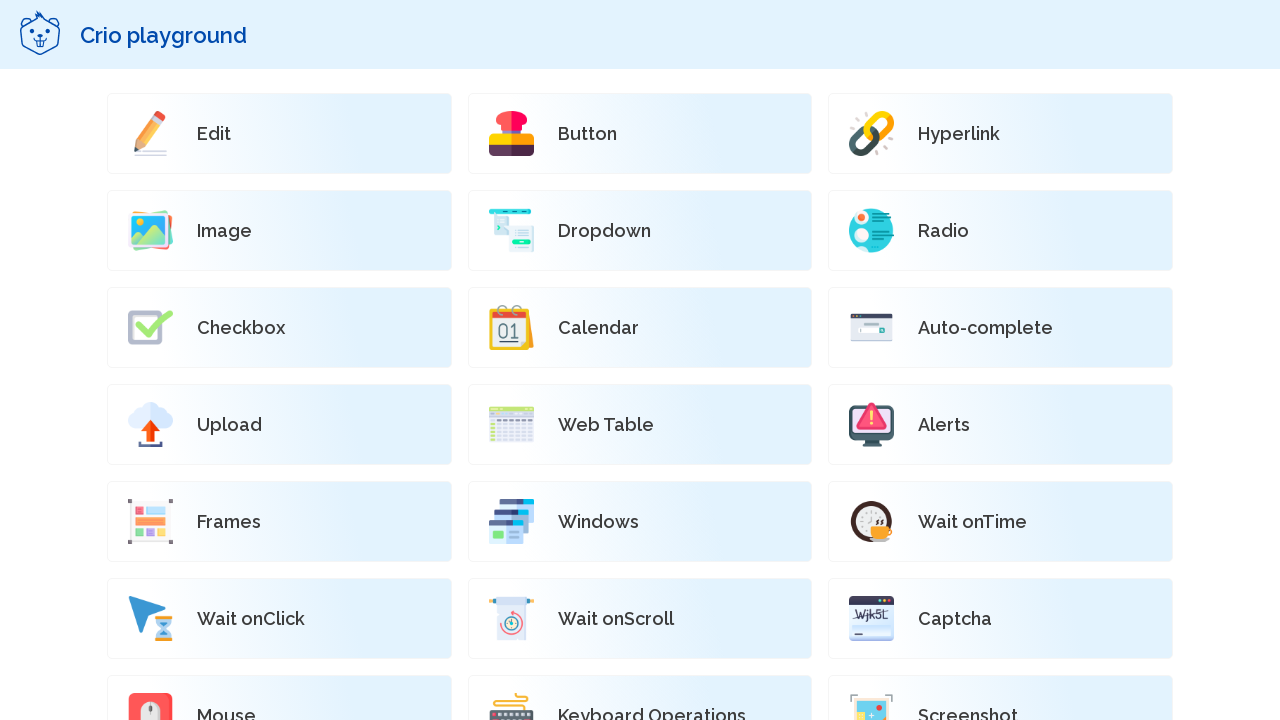

Clicked on Auto-complete navigation link at (986, 328) on xpath=//p[text()='Auto-complete']
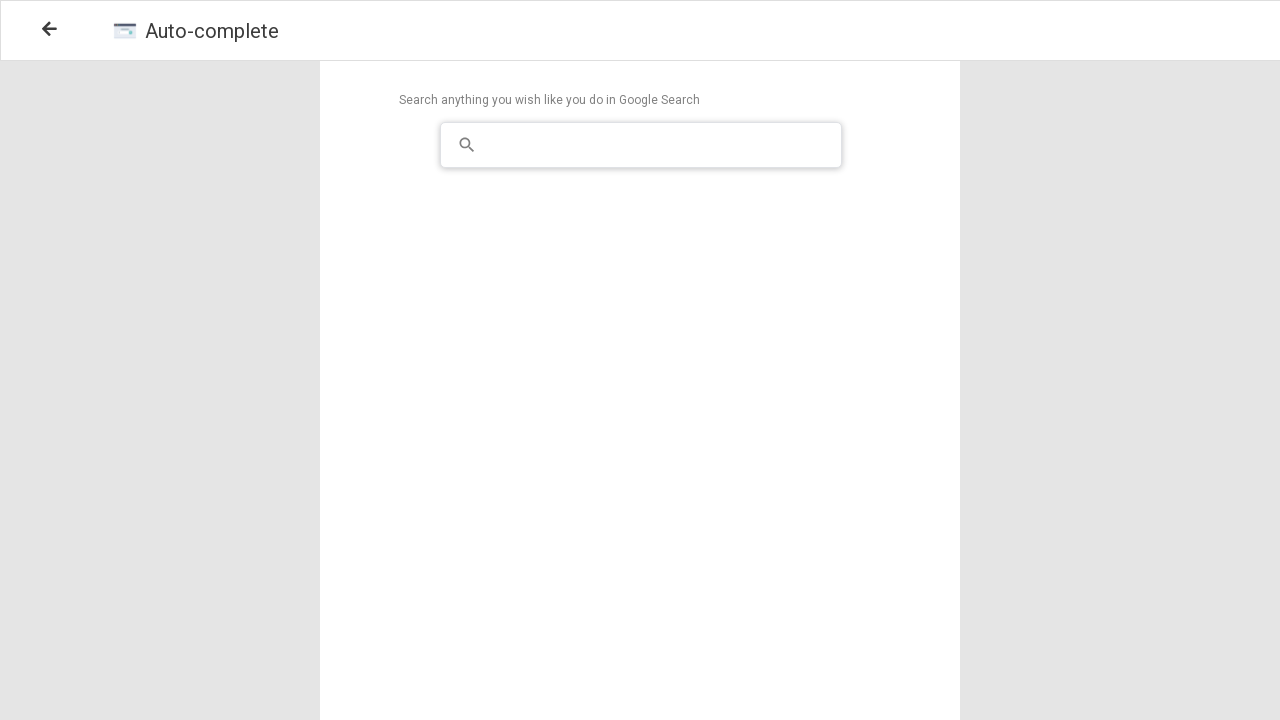

Waited for autocomplete section to load
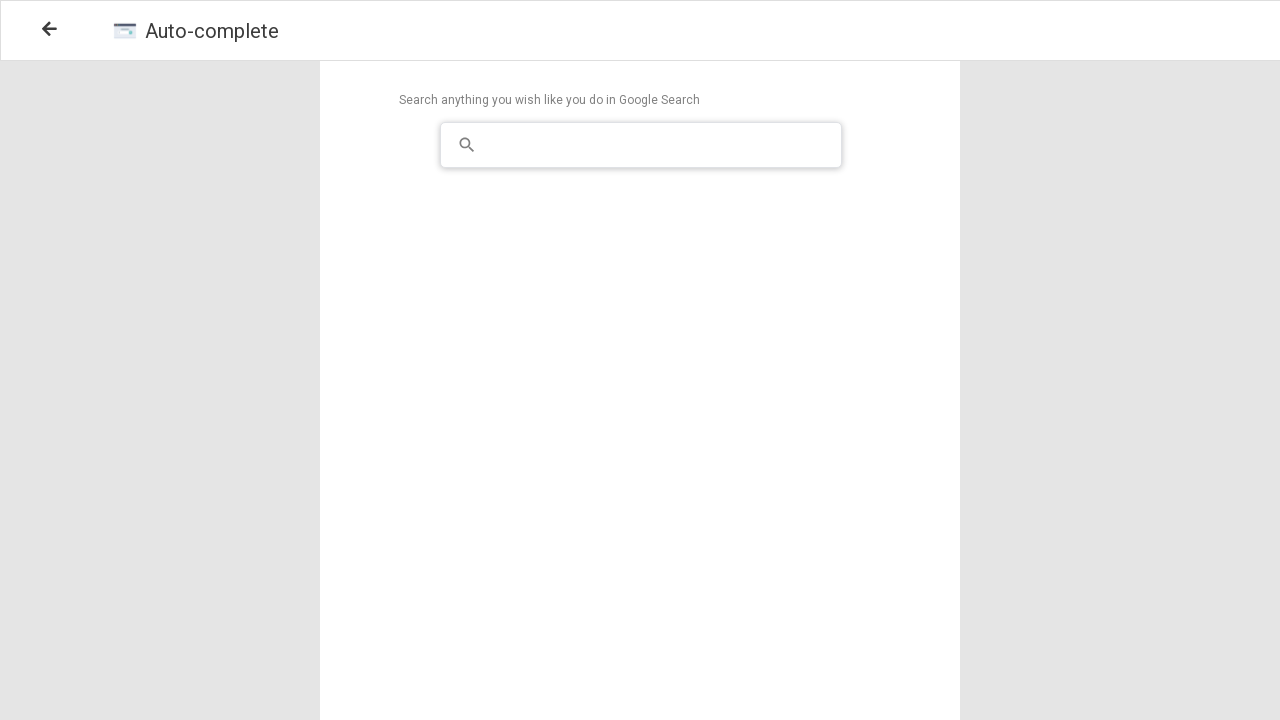

Clicked on search input box at (659, 145) on xpath=//input[@data-test='search-input']
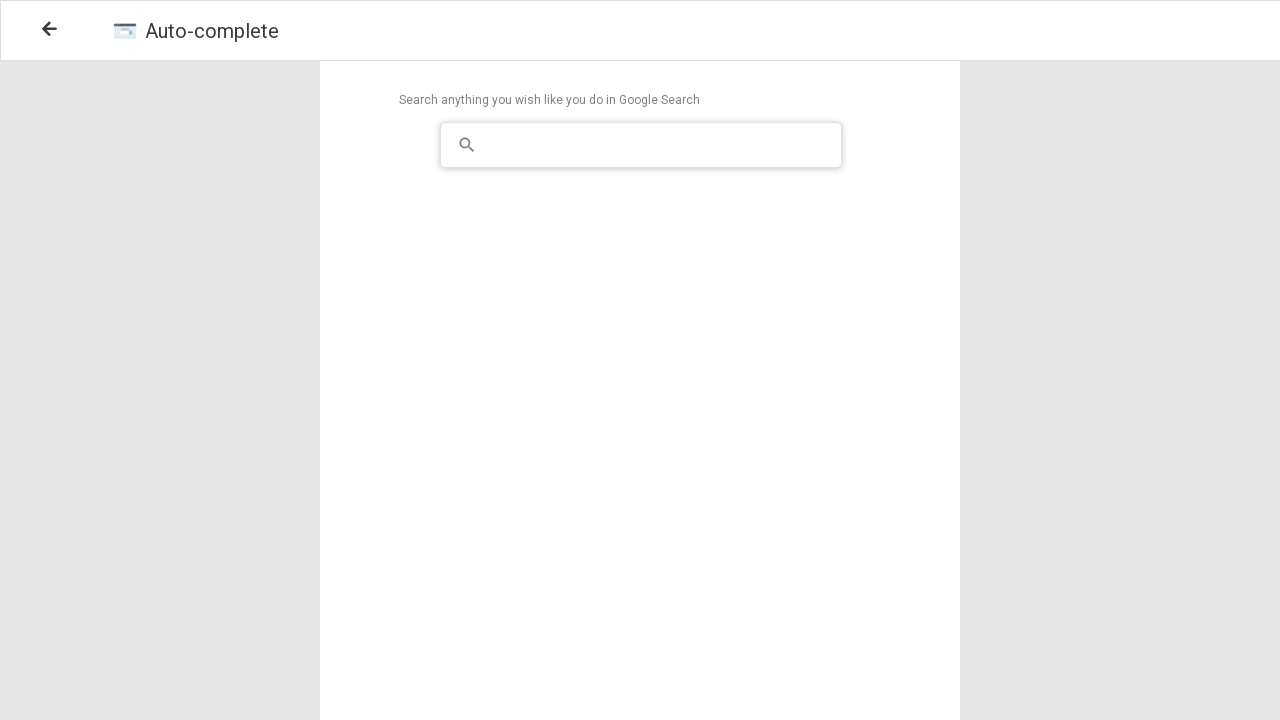

Typed 'god' in search input field on //input[@data-test='search-input']
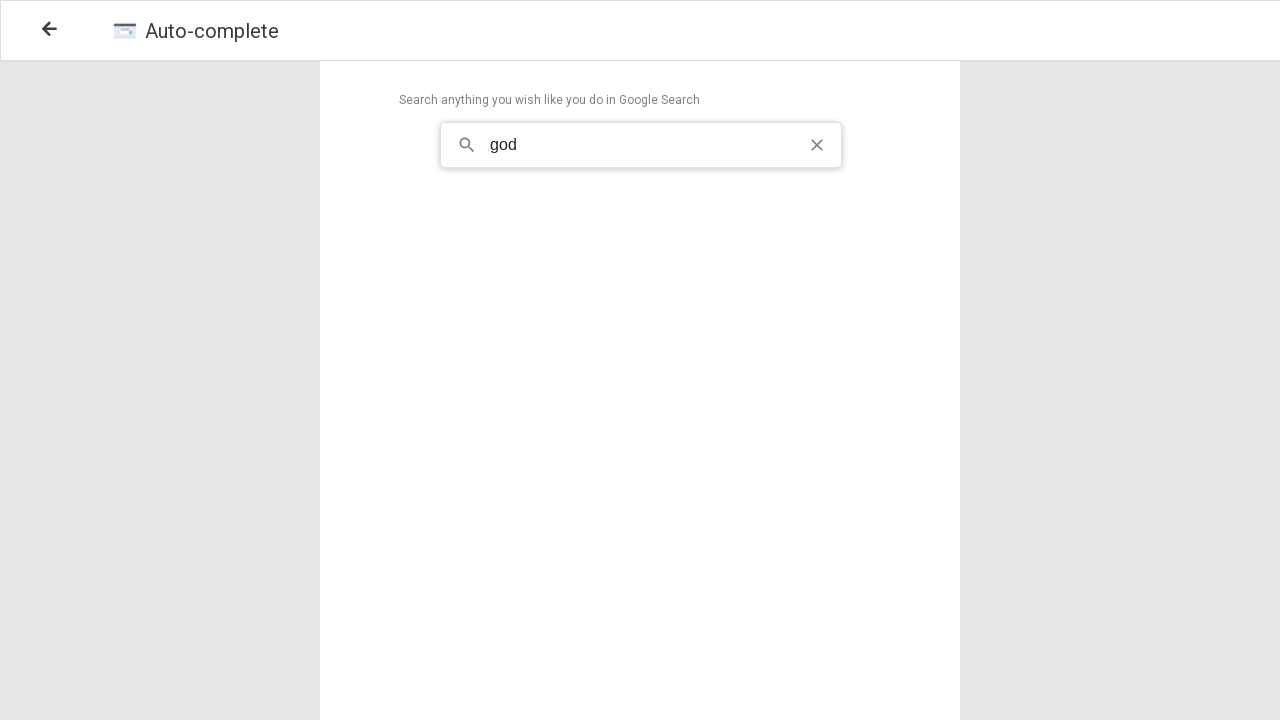

Waited for dropdown suggestions to appear
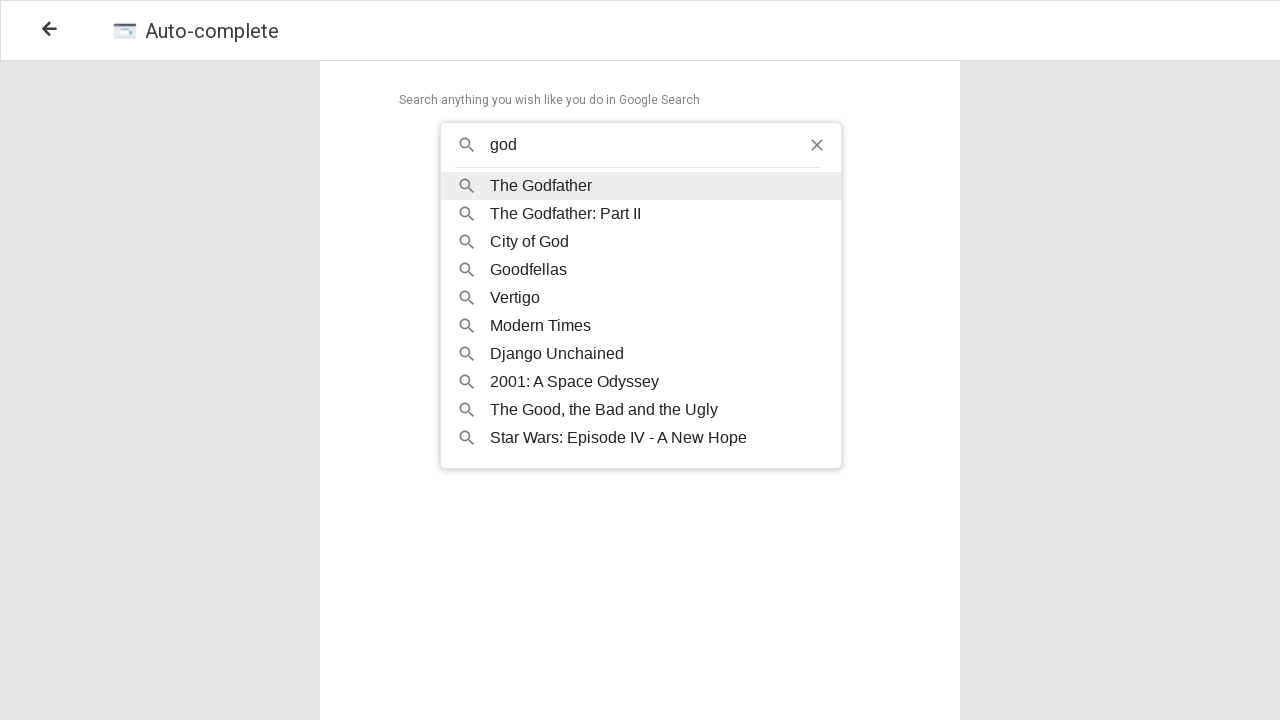

Selected 'Goodfellas' from dropdown suggestions at (666, 270) on xpath=//div[text()='Goodfellas']
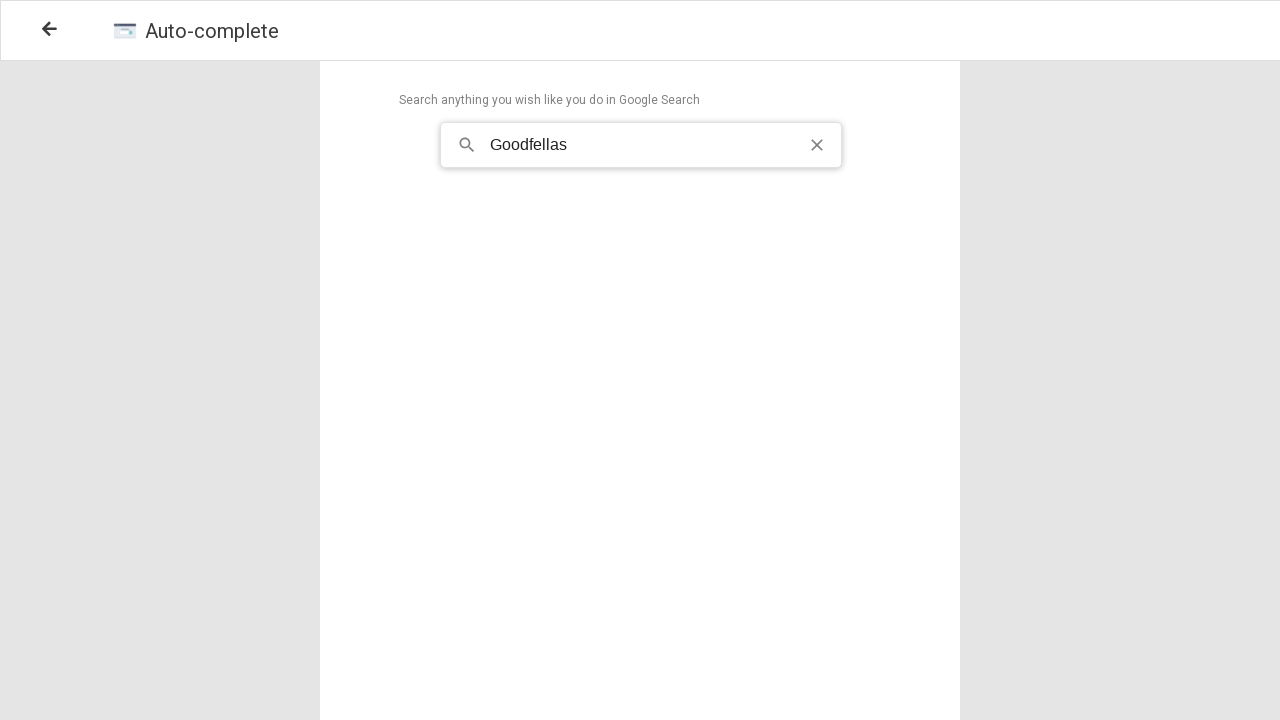

Waited to see the selection result
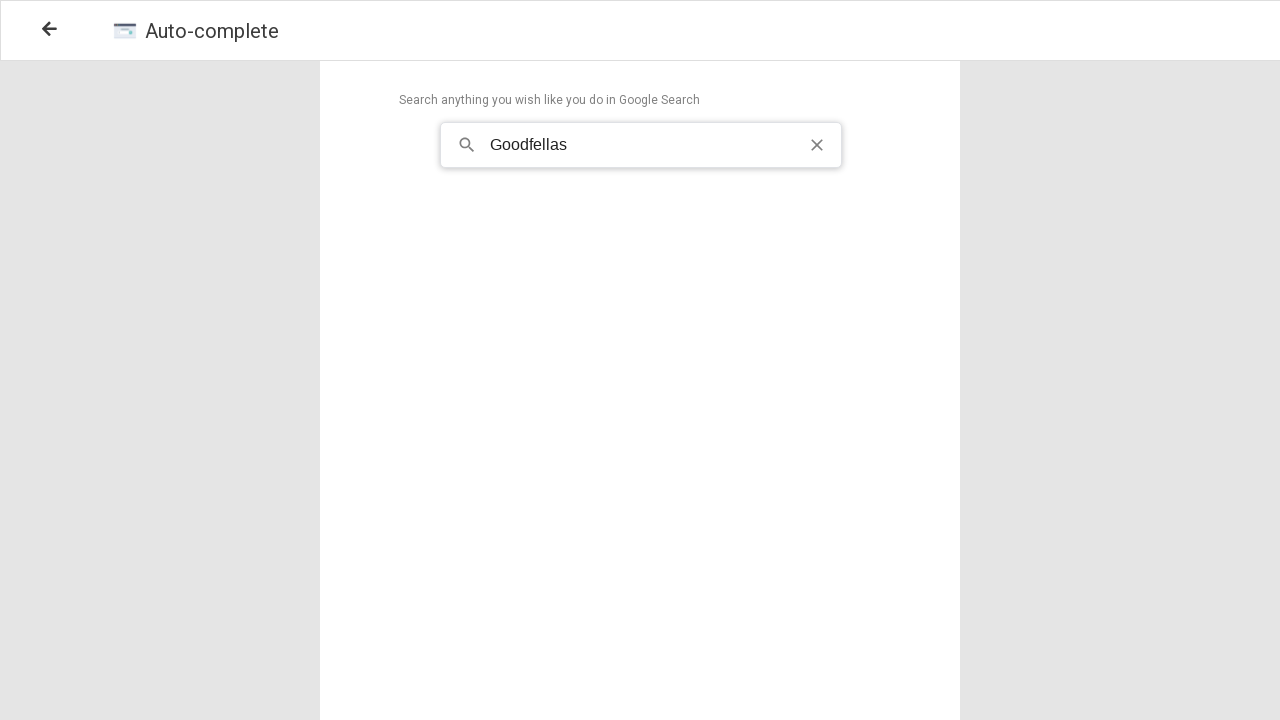

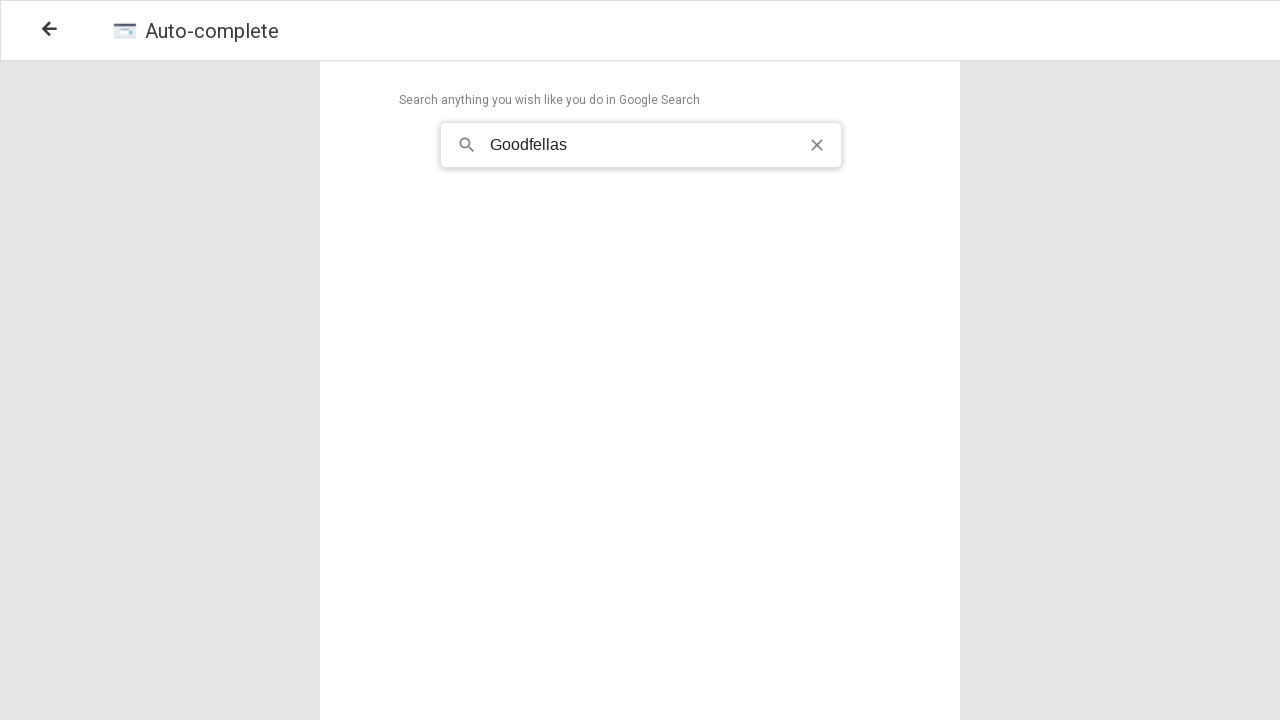